Navigates to a demo page, verifies the page title contains "QAVBOX", and clicks on the SignUp Form link to navigate to the form page.

Starting URL: https://qavbox.github.io/demo

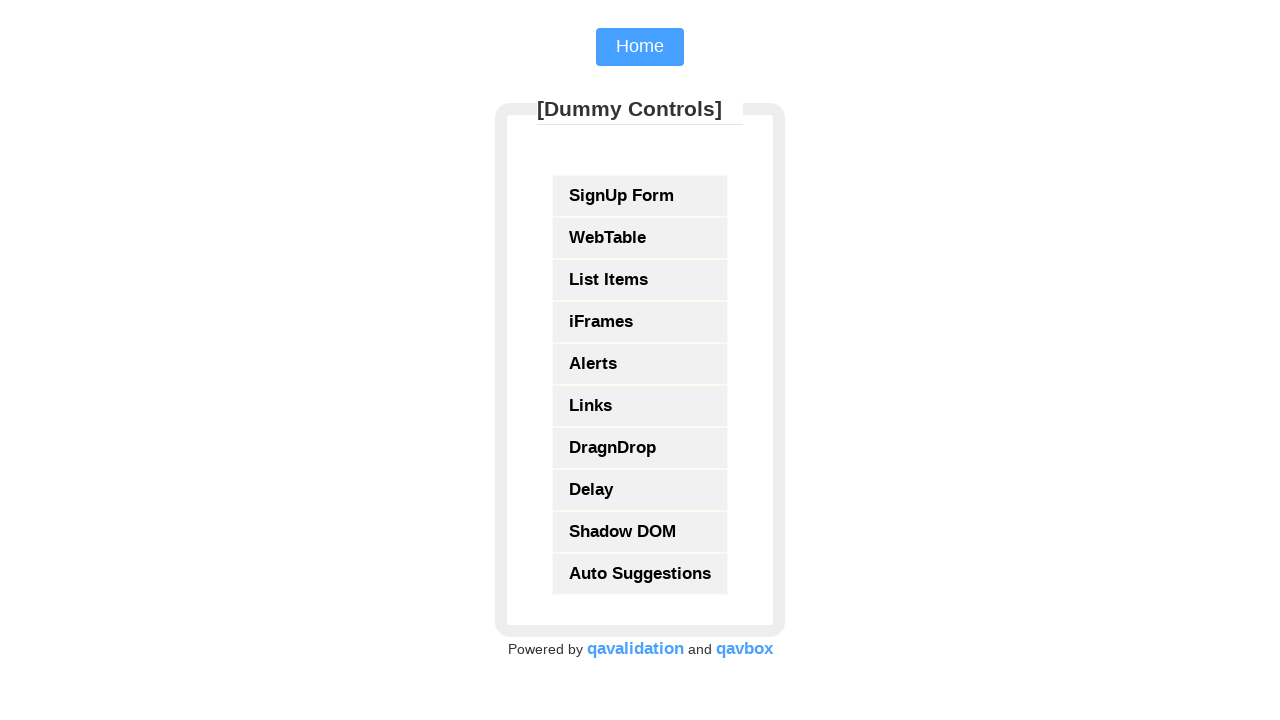

Verified page title contains 'QAVBOX'
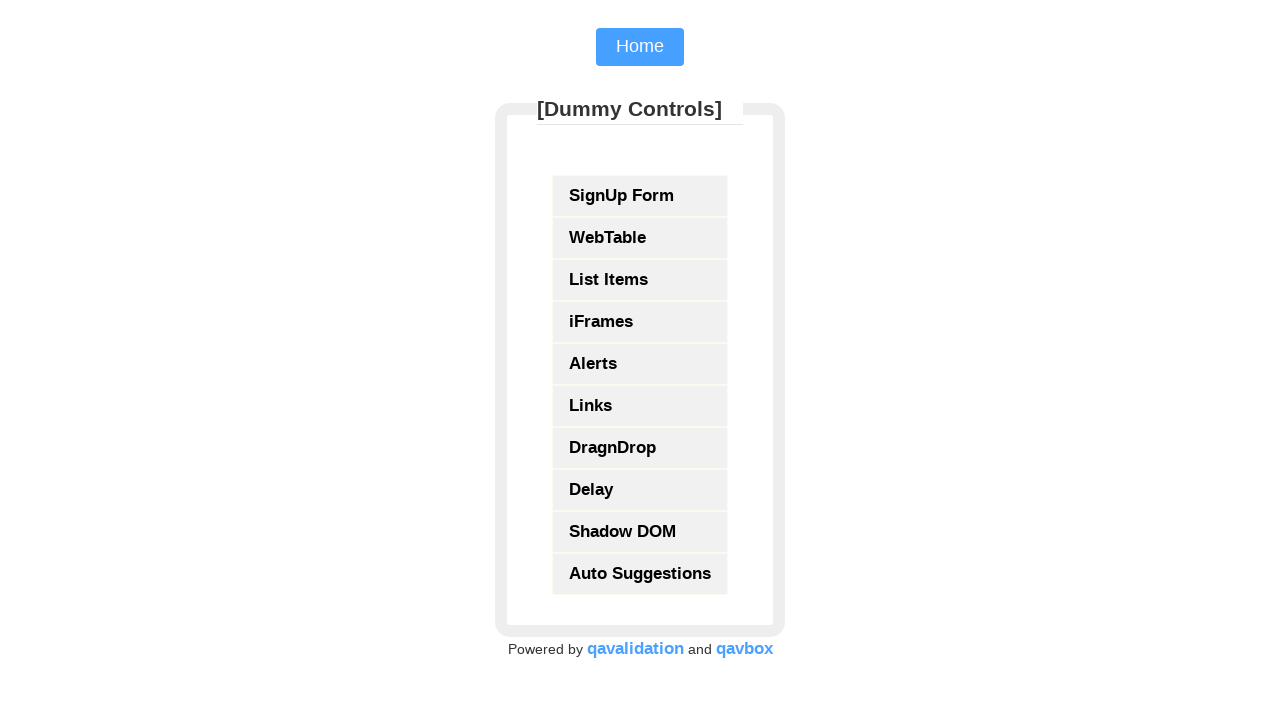

Clicked on SignUp Form link at (640, 196) on text=SignUp Form
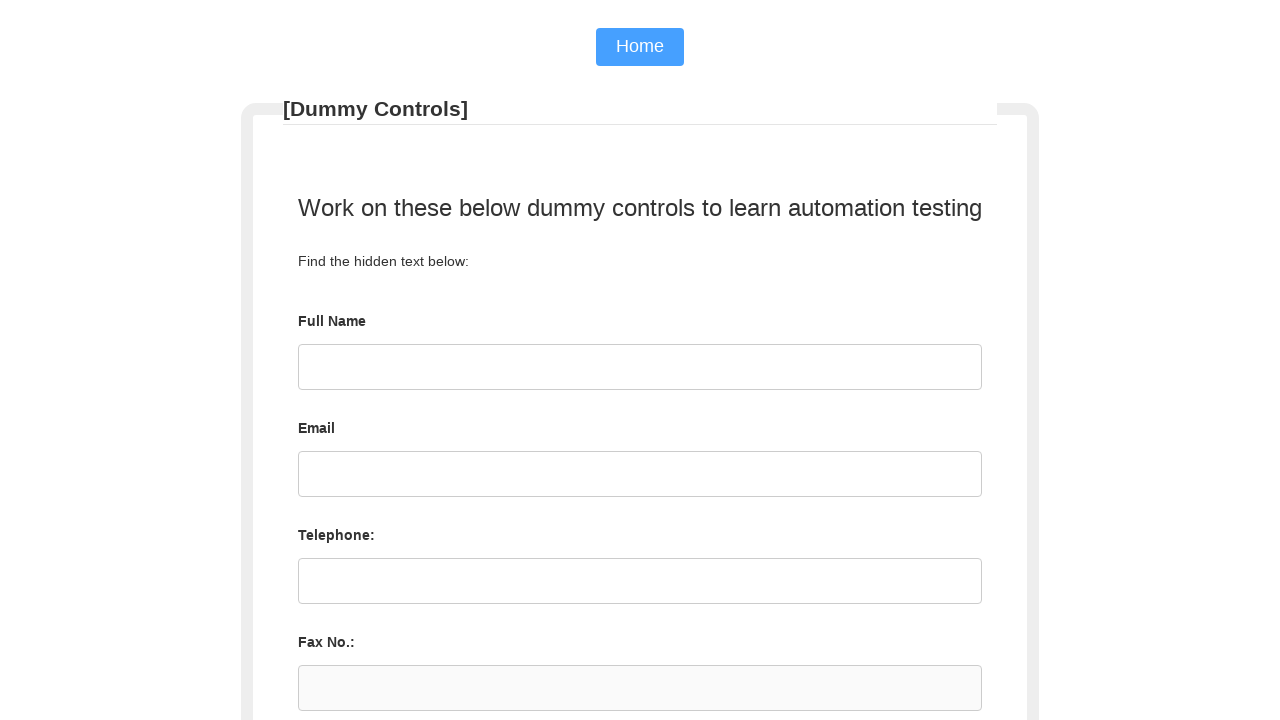

Waited for page to reach networkidle state
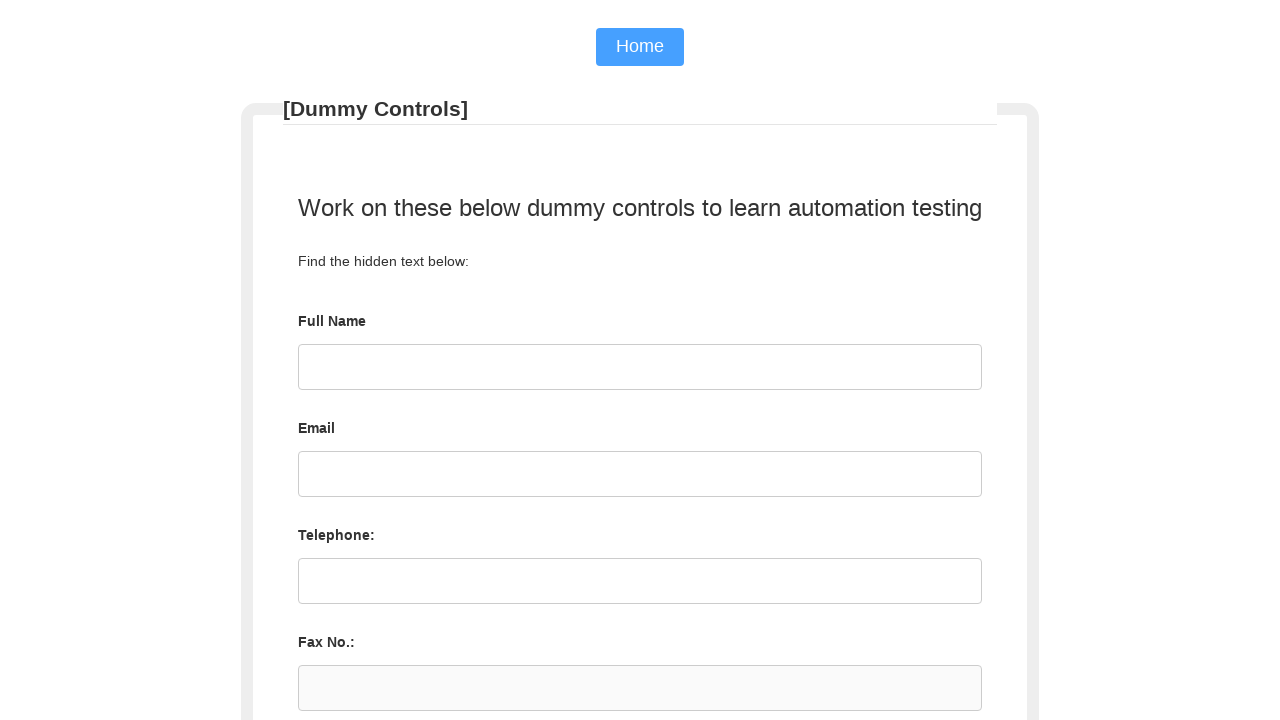

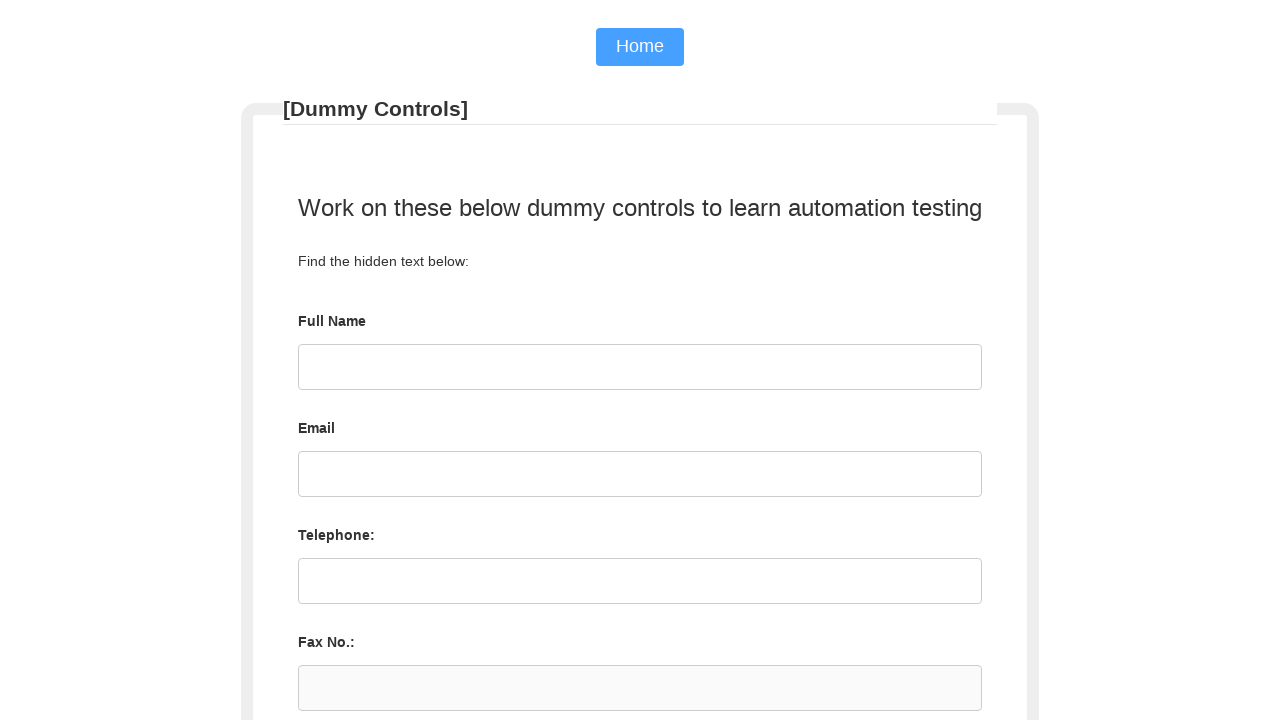